Tests the Service page navigation by clicking the Service link and verifying that a paragraph with specific informational text about The CodeArena is displayed on the page.

Starting URL: https://learn.thecodearena.in/

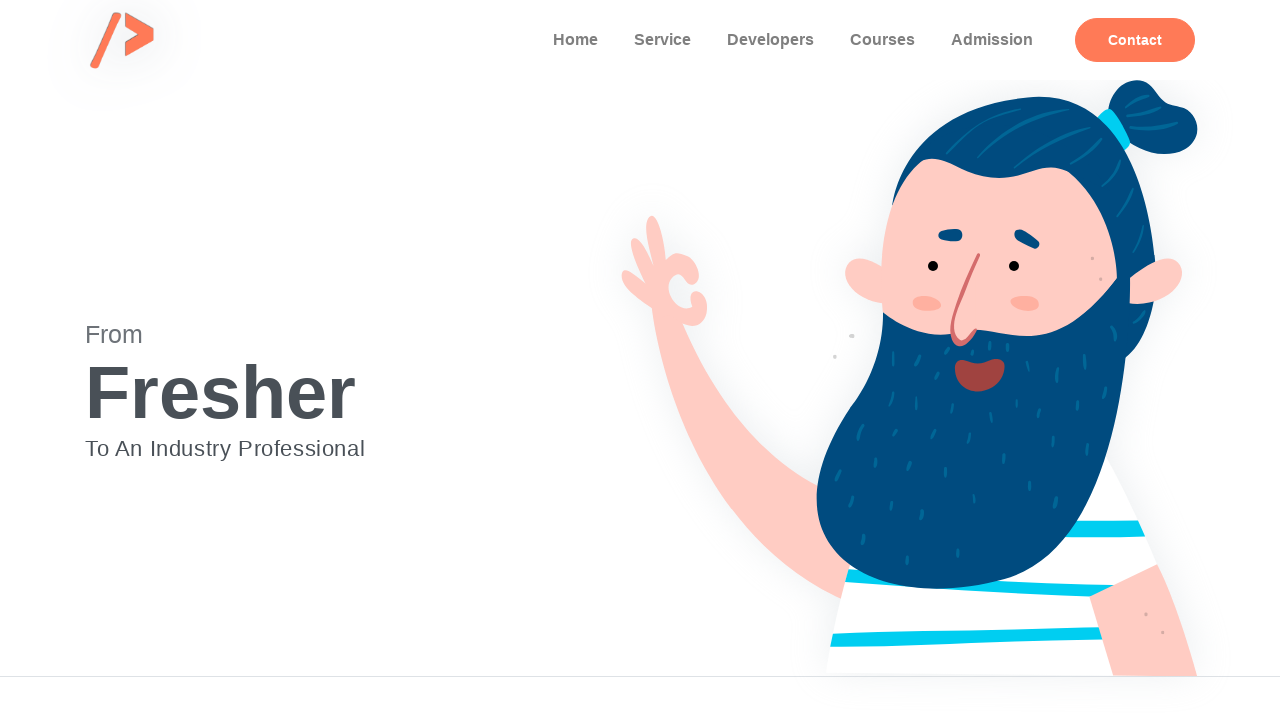

Clicked on the Service link at (662, 40) on text=Service
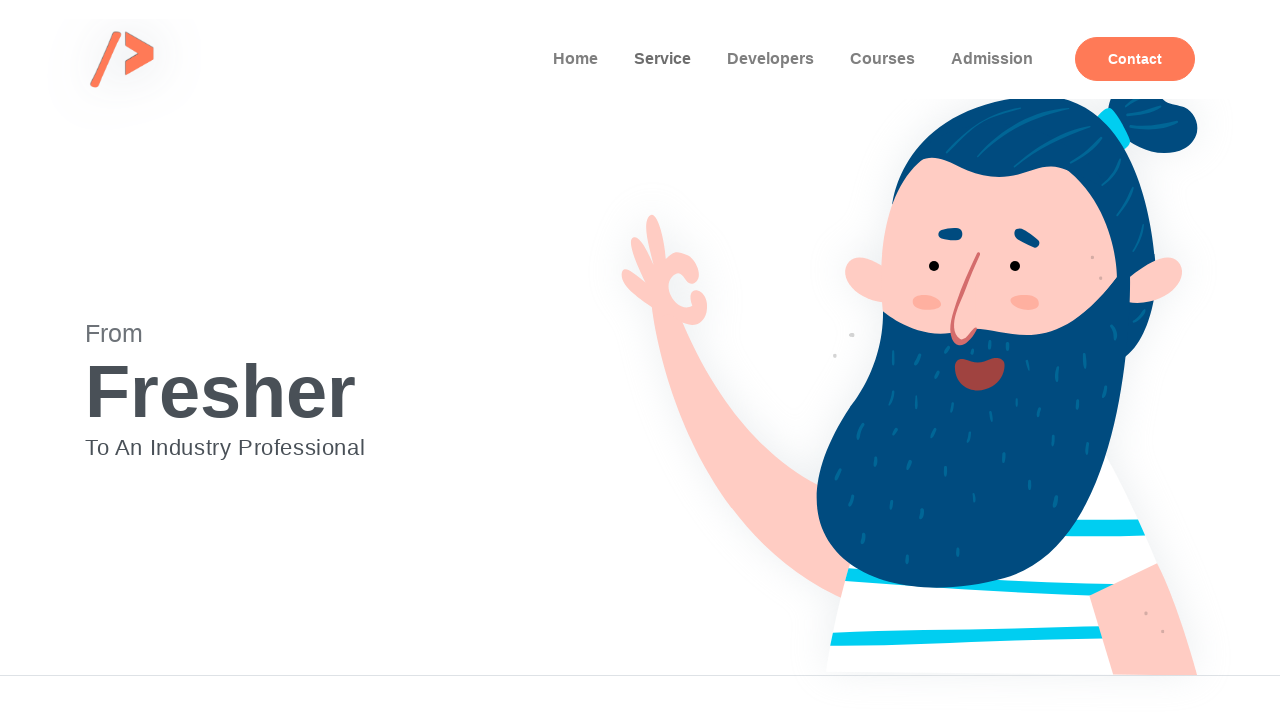

Verified that paragraph with CodeArena information text is displayed on the Service page
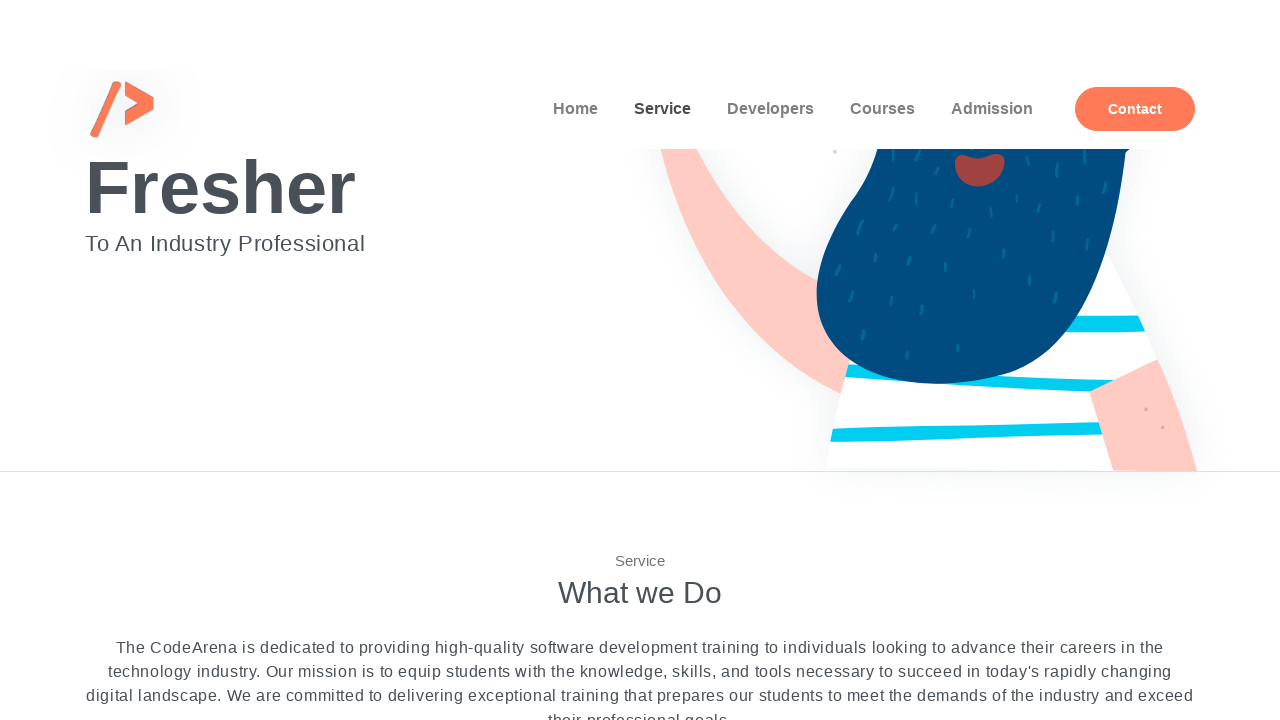

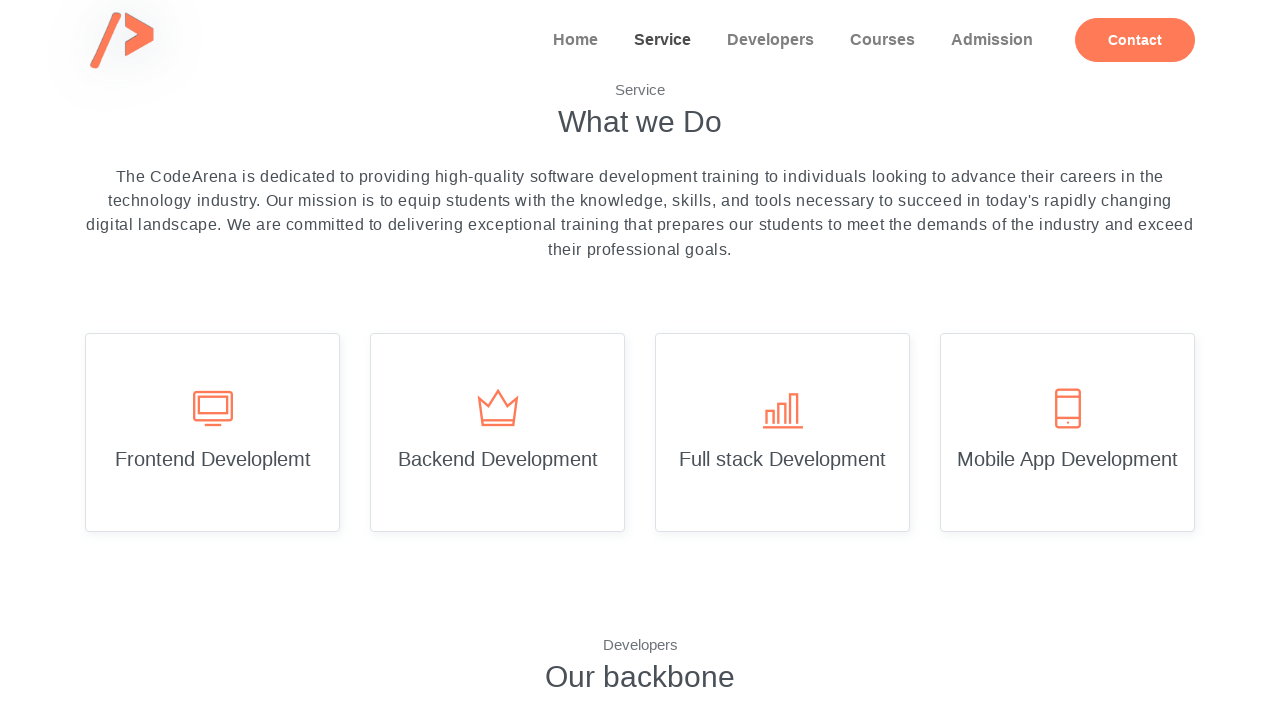